Navigates to the Maruti Suzuki official website and verifies the page loads successfully

Starting URL: https://www.marutisuzuki.com/

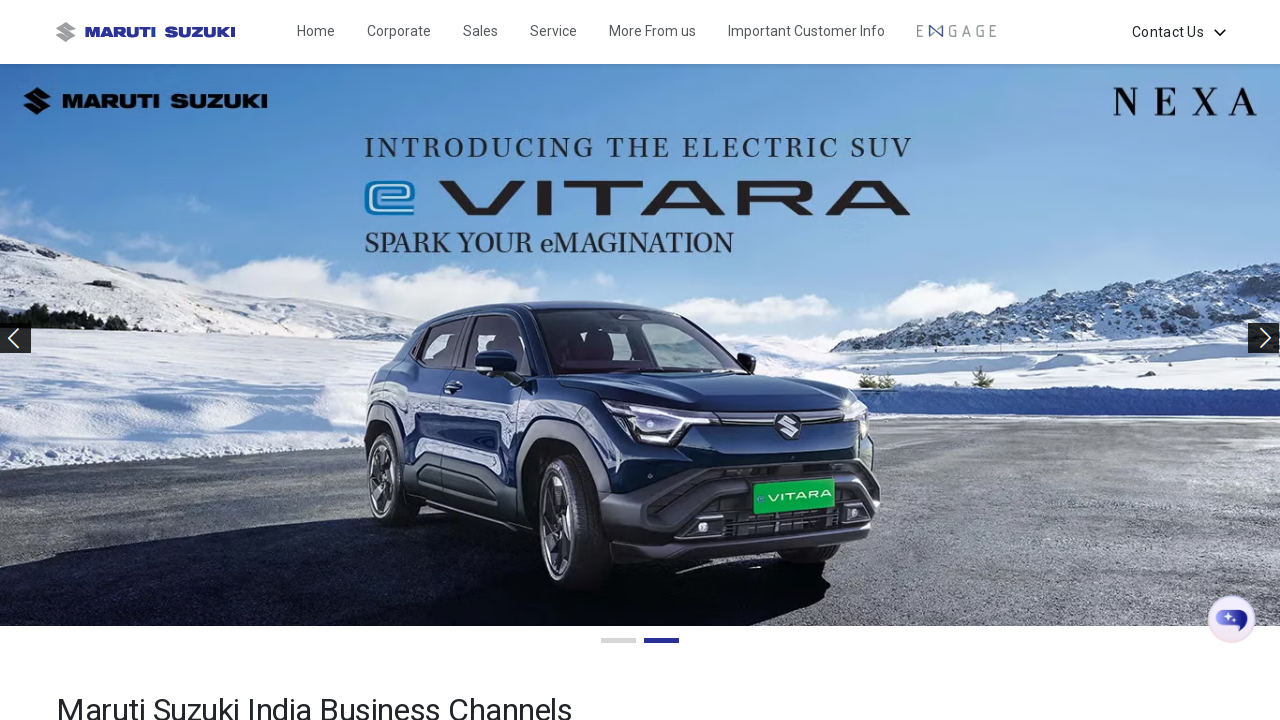

Waited for page to reach domcontentloaded state
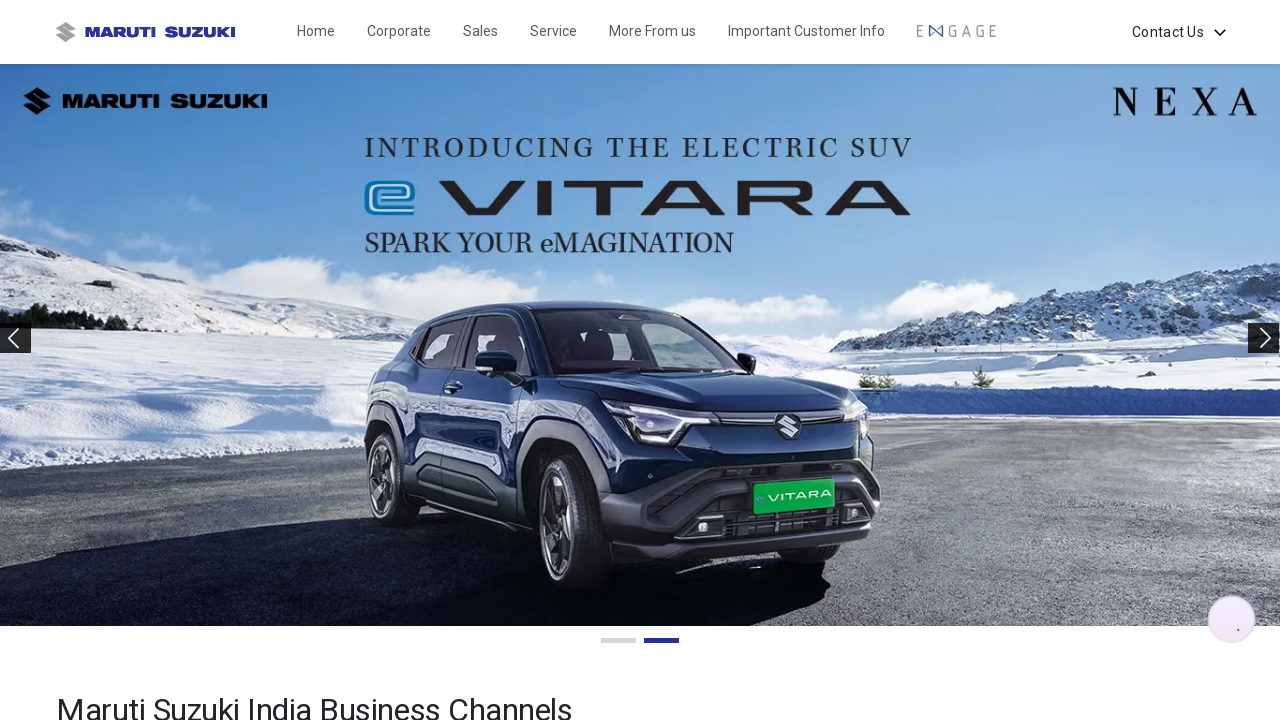

Verified body element is present - Maruti Suzuki page loaded successfully
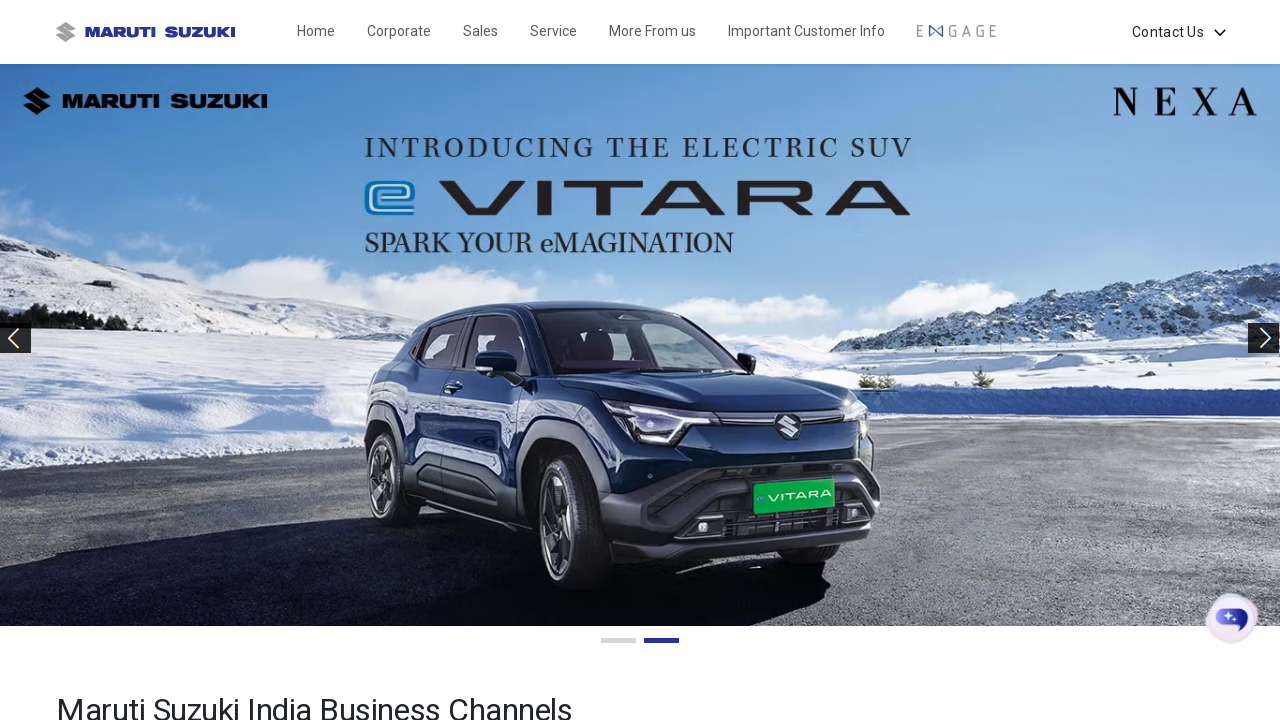

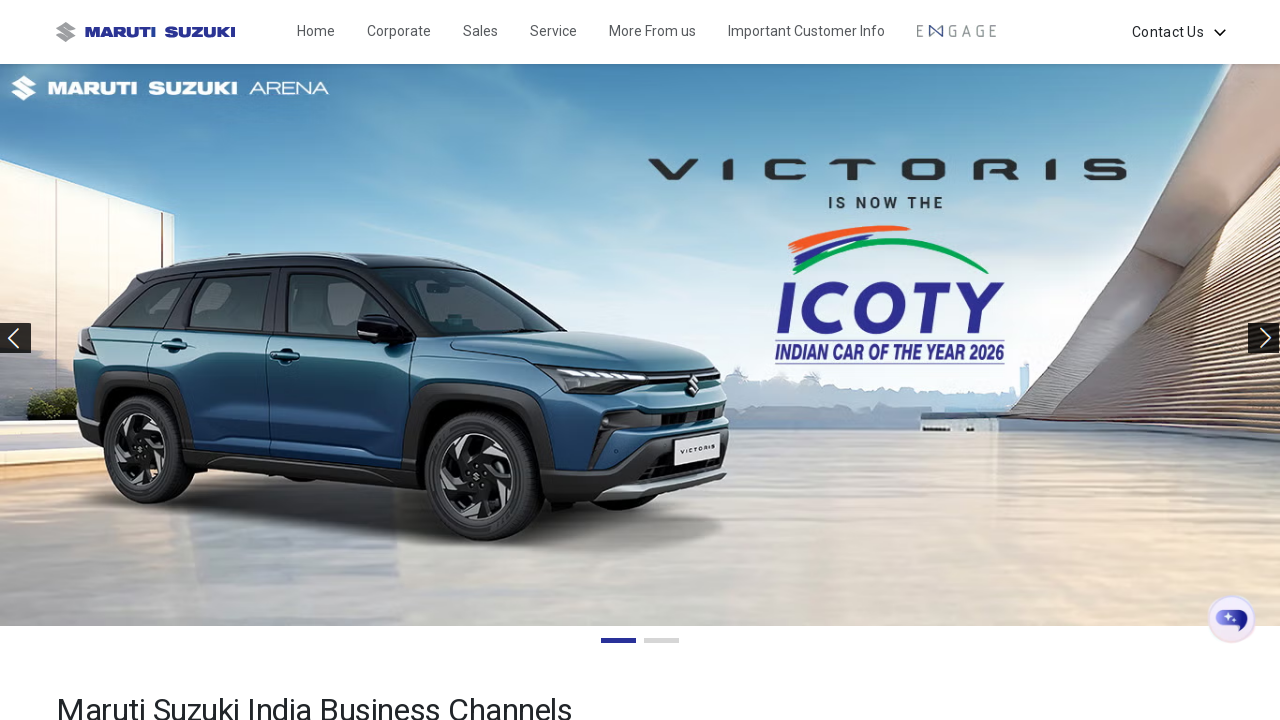